Tests prompt alert by clicking prompt button and entering text

Starting URL: https://demoqa.com/alerts

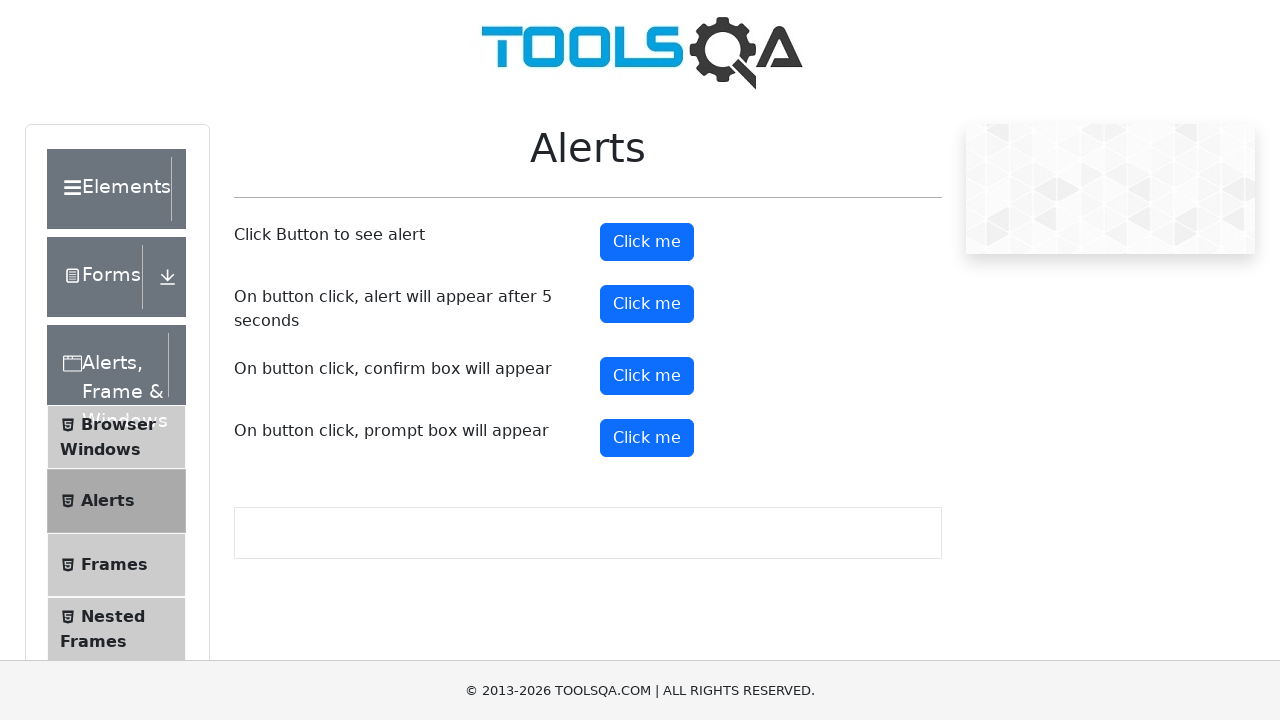

Set up dialog handler to accept prompt with text 'sheeba'
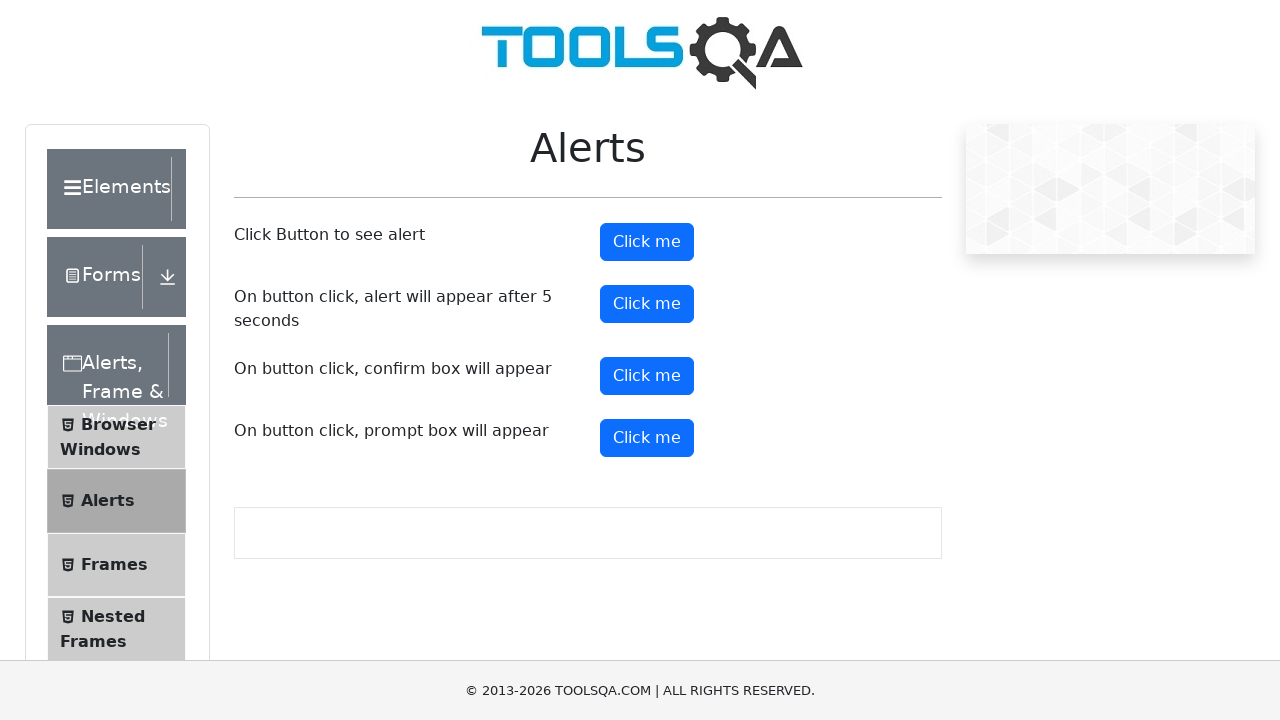

Clicked prompt button to trigger alert at (647, 438) on #promtButton
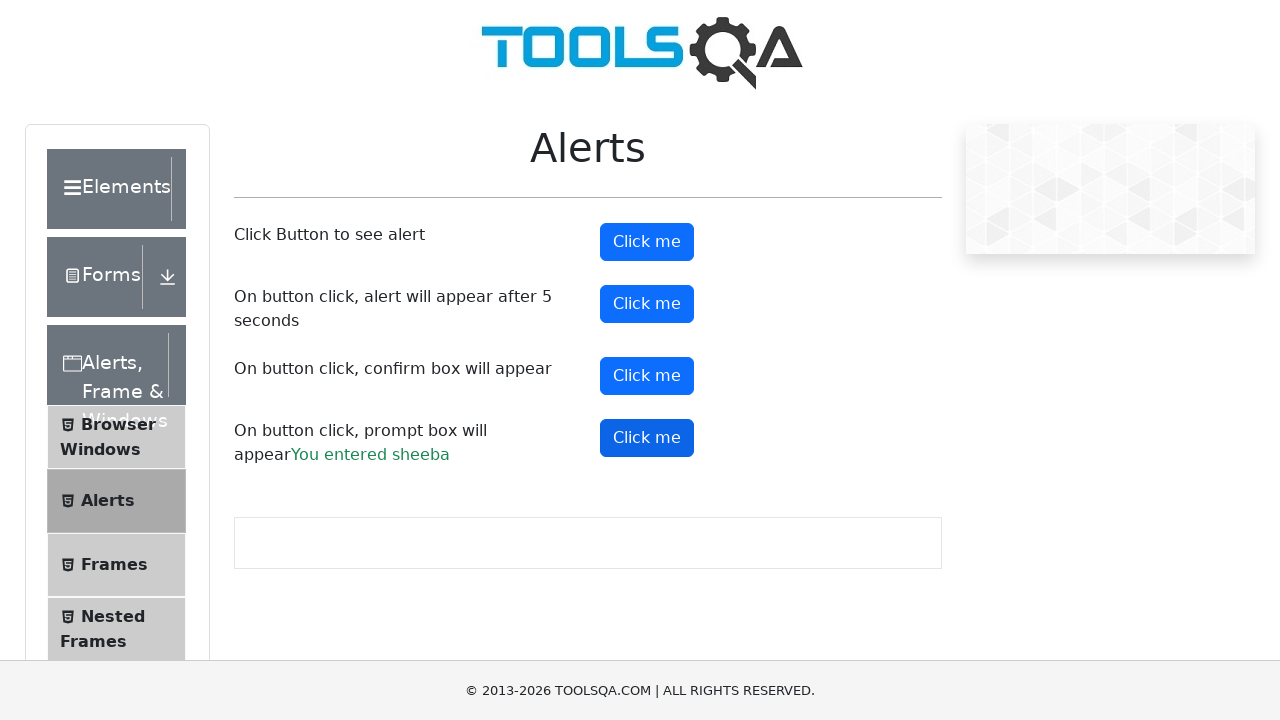

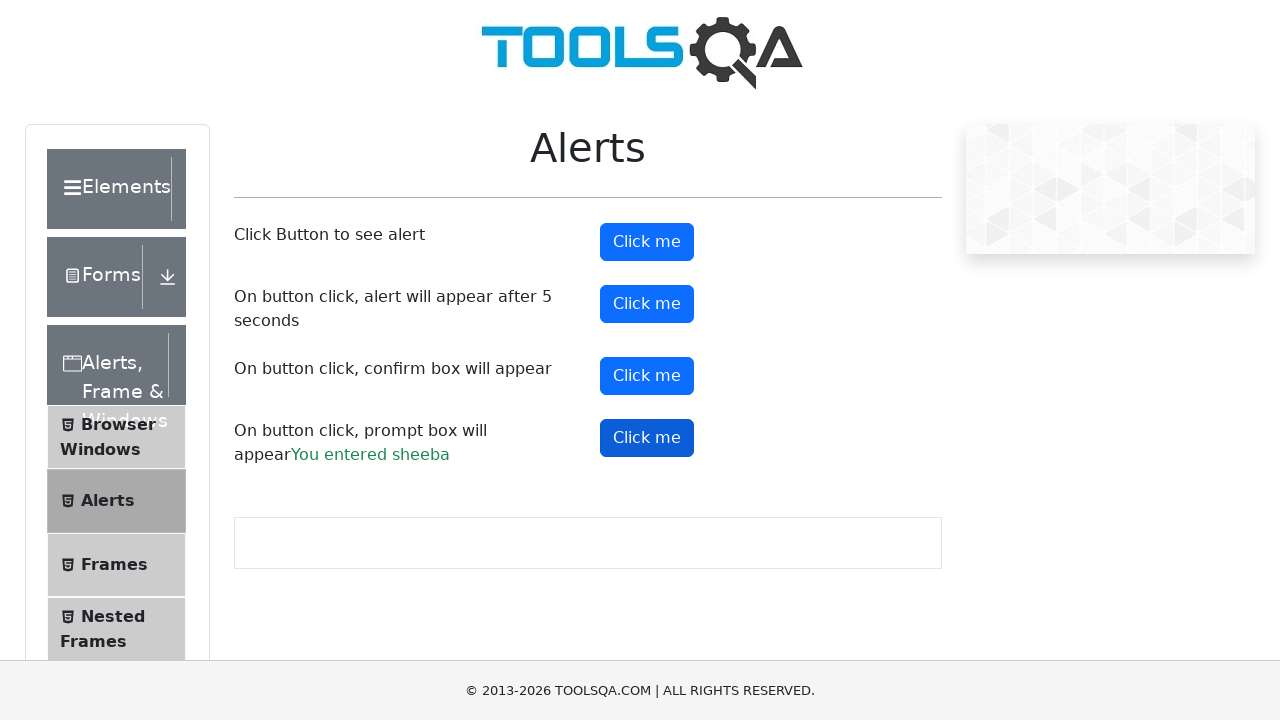